Tests browser JavaScript alert/dialog handling by clicking buttons that trigger confirm and prompt dialogs, then accepting them with appropriate responses.

Starting URL: https://demoqa.com/alerts

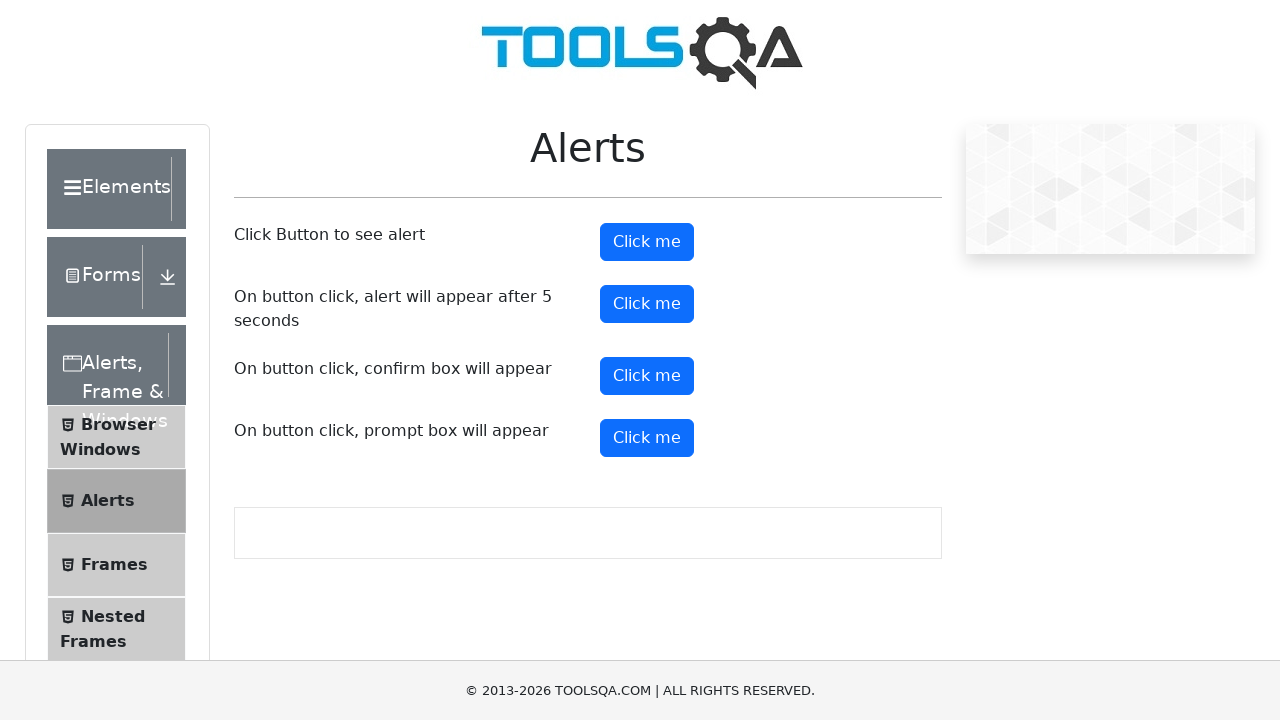

Set up dialog handler to accept confirm dialogs
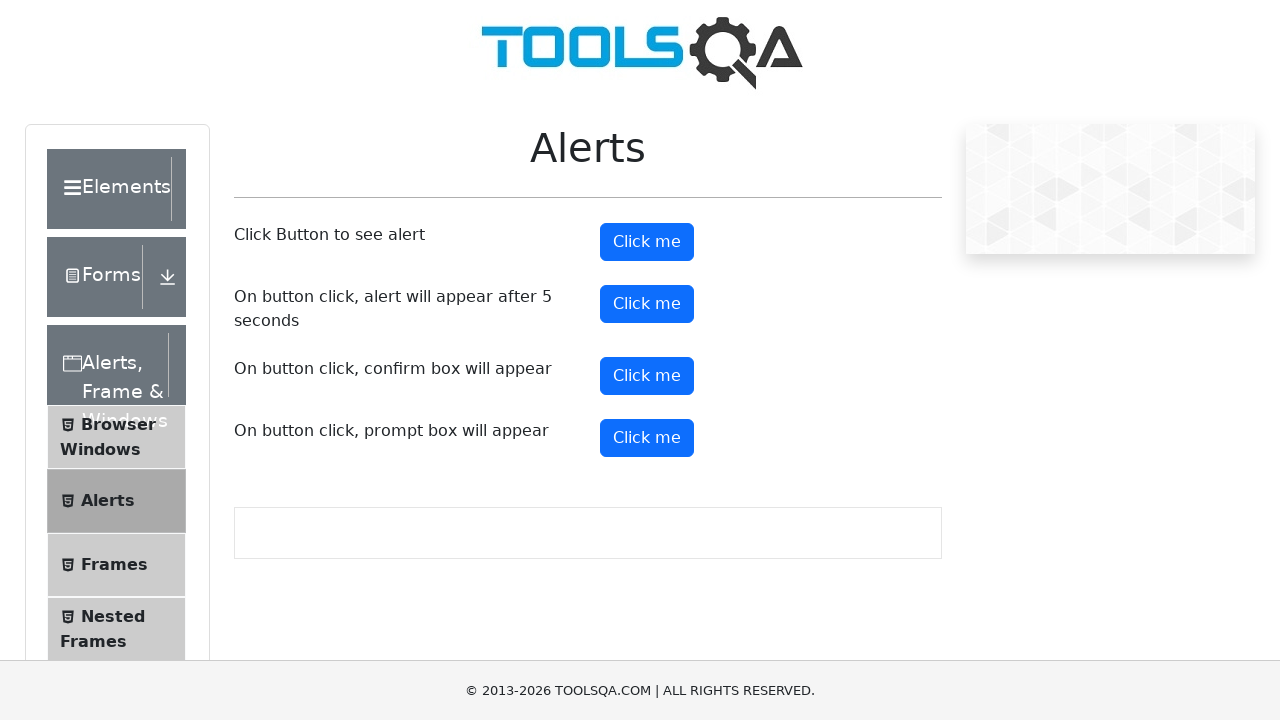

Clicked confirm button to trigger confirm dialog at (647, 376) on #confirmButton
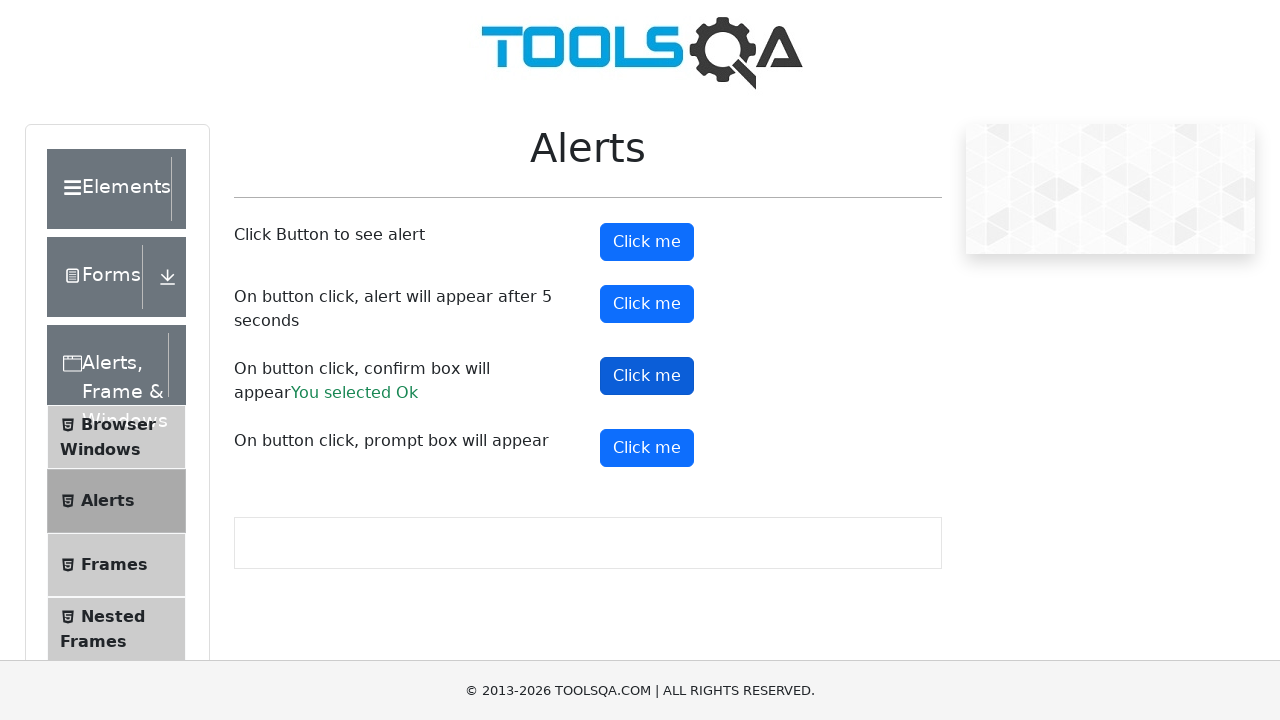

Removed previous dialog handler
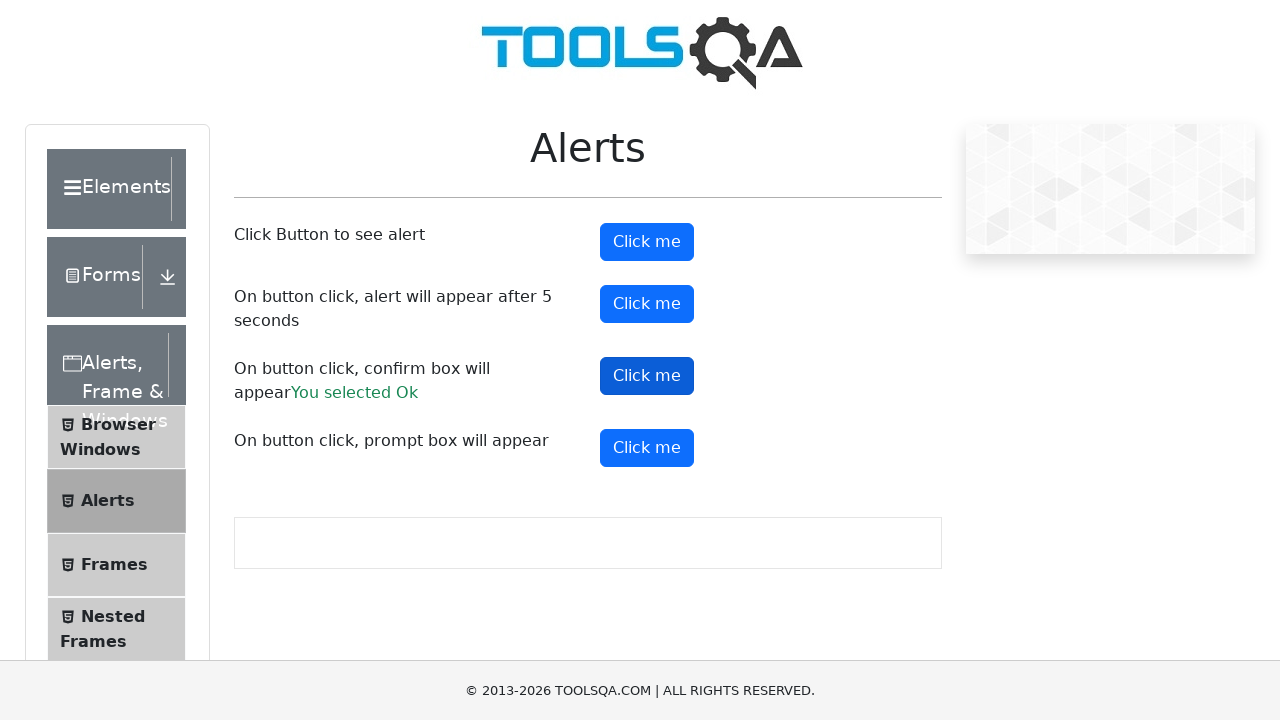

Set up new dialog handler to accept prompt dialogs with text response
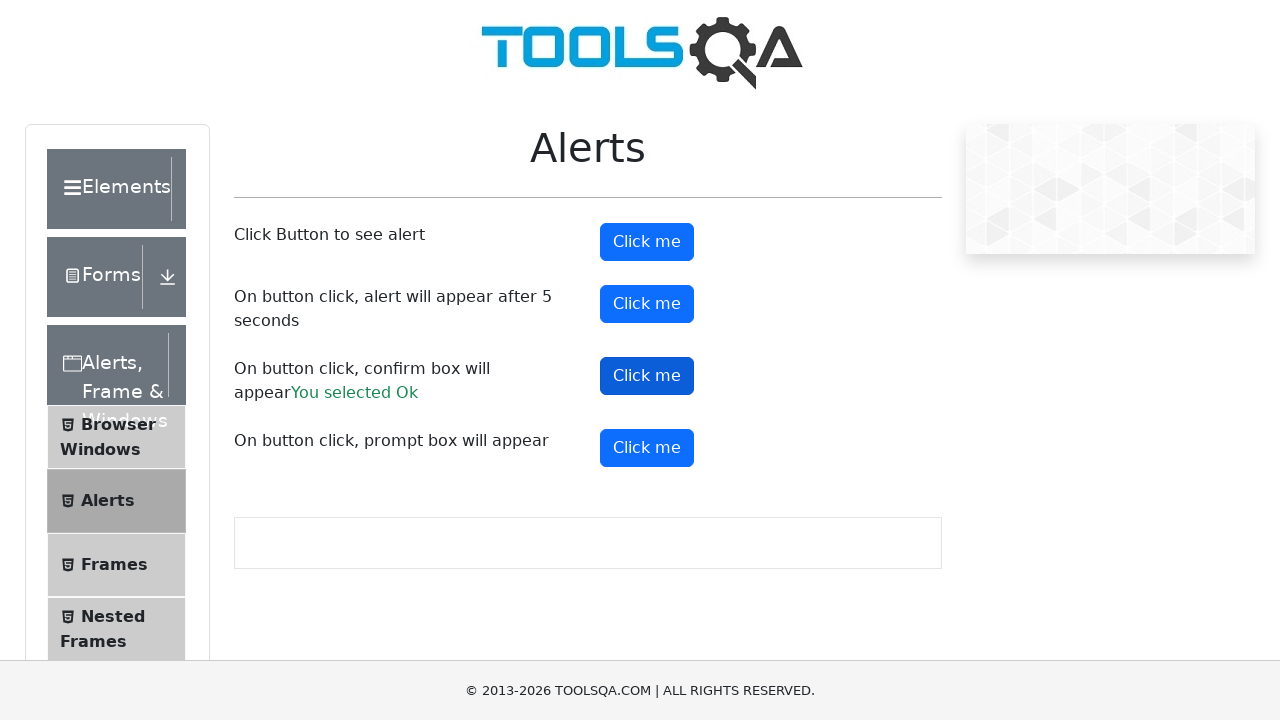

Clicked prompt button to trigger prompt dialog at (647, 448) on #promtButton
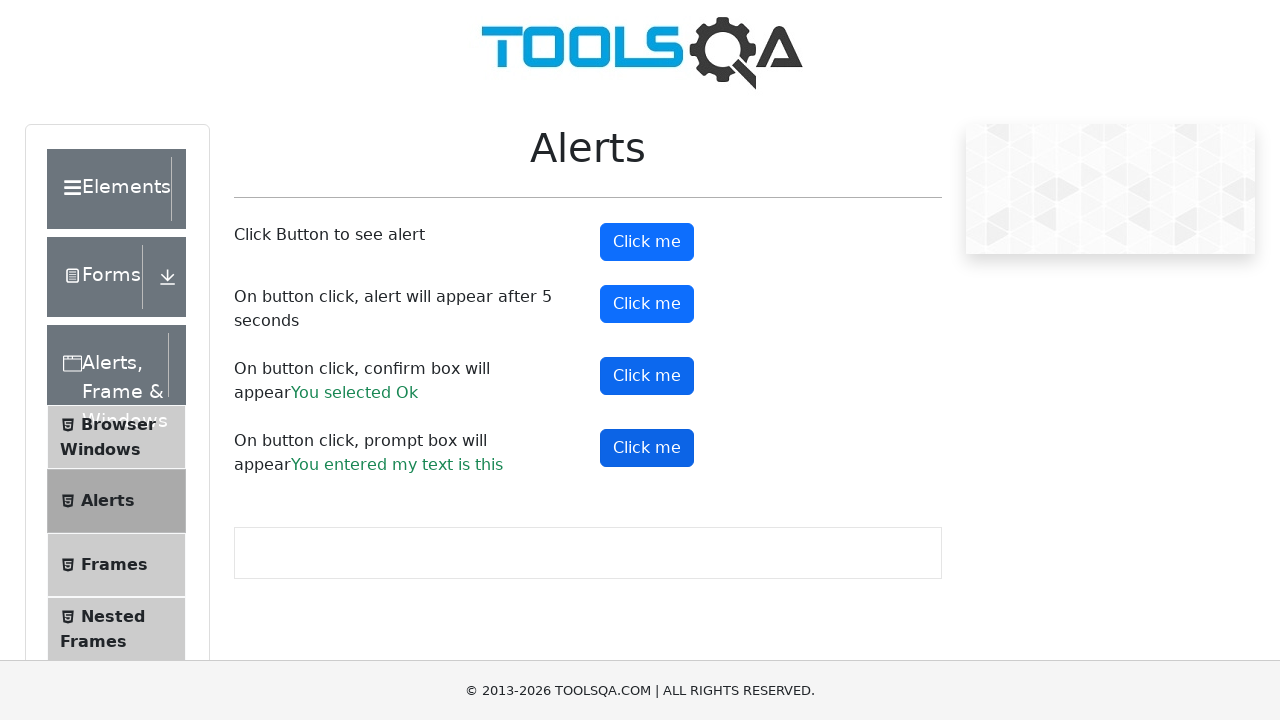

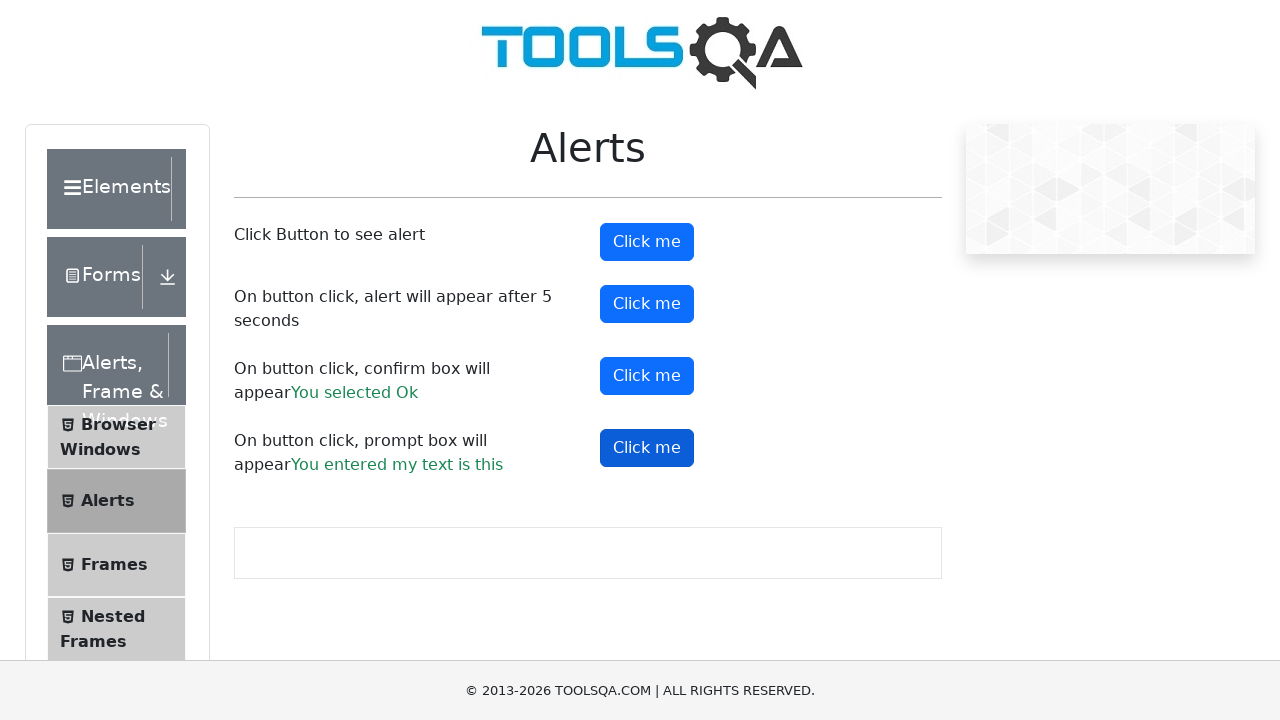